Fills out a form with first name, last name, and email fields, then submits it by clicking the button

Starting URL: https://secure-retreat-92358.herokuapp.com/

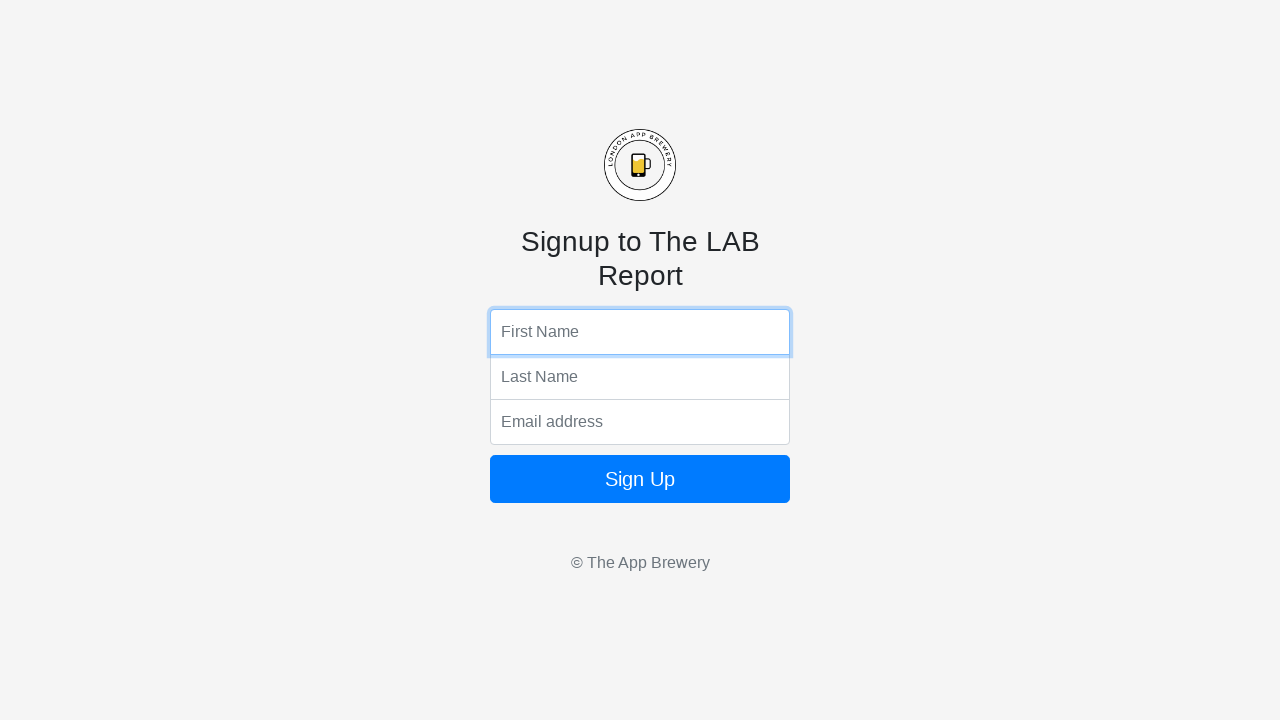

Filled first name field with 'Leandro' on input[name='fName']
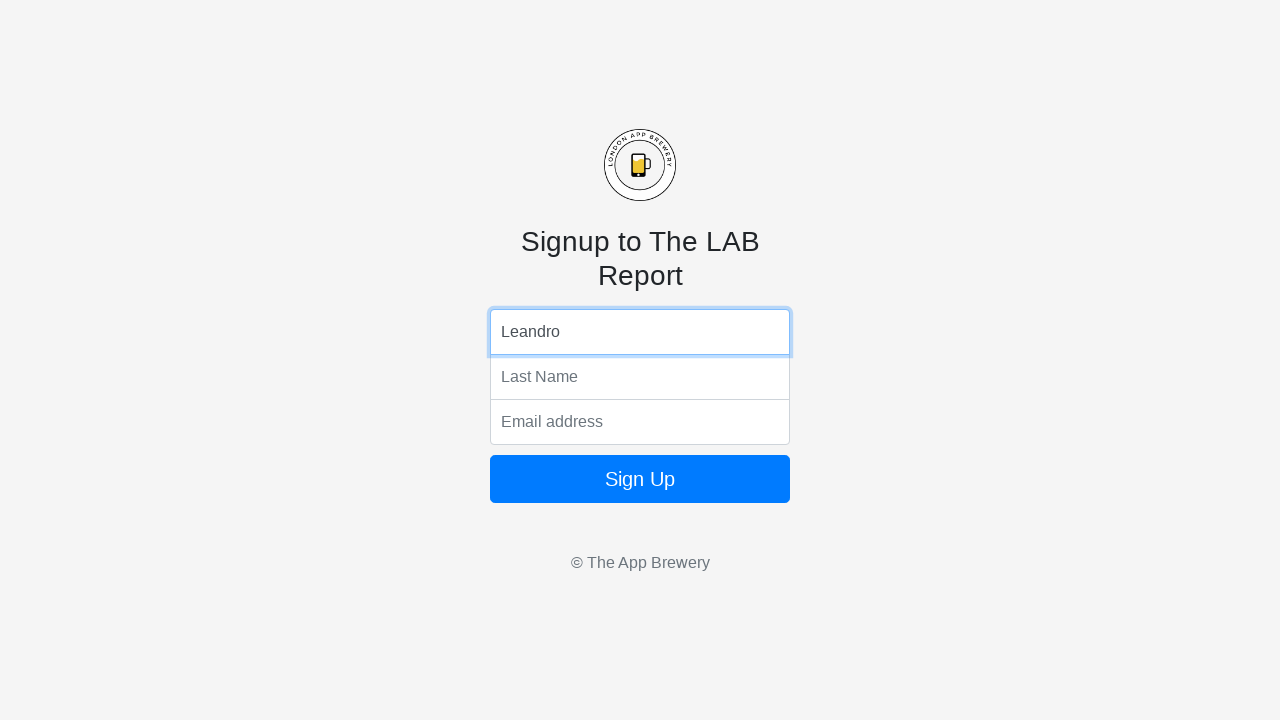

Filled last name field with 'Palermo' on input[name='lName']
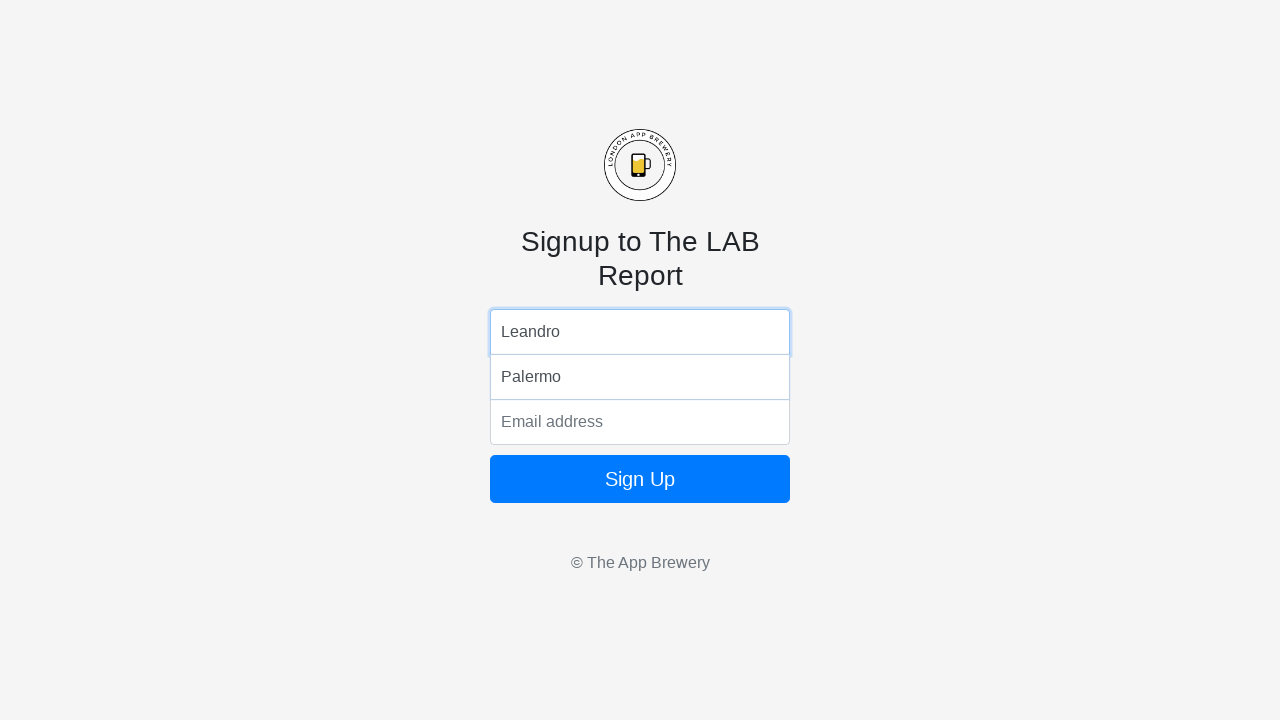

Filled email field with 'leandro@gmail.com' on input[name='email']
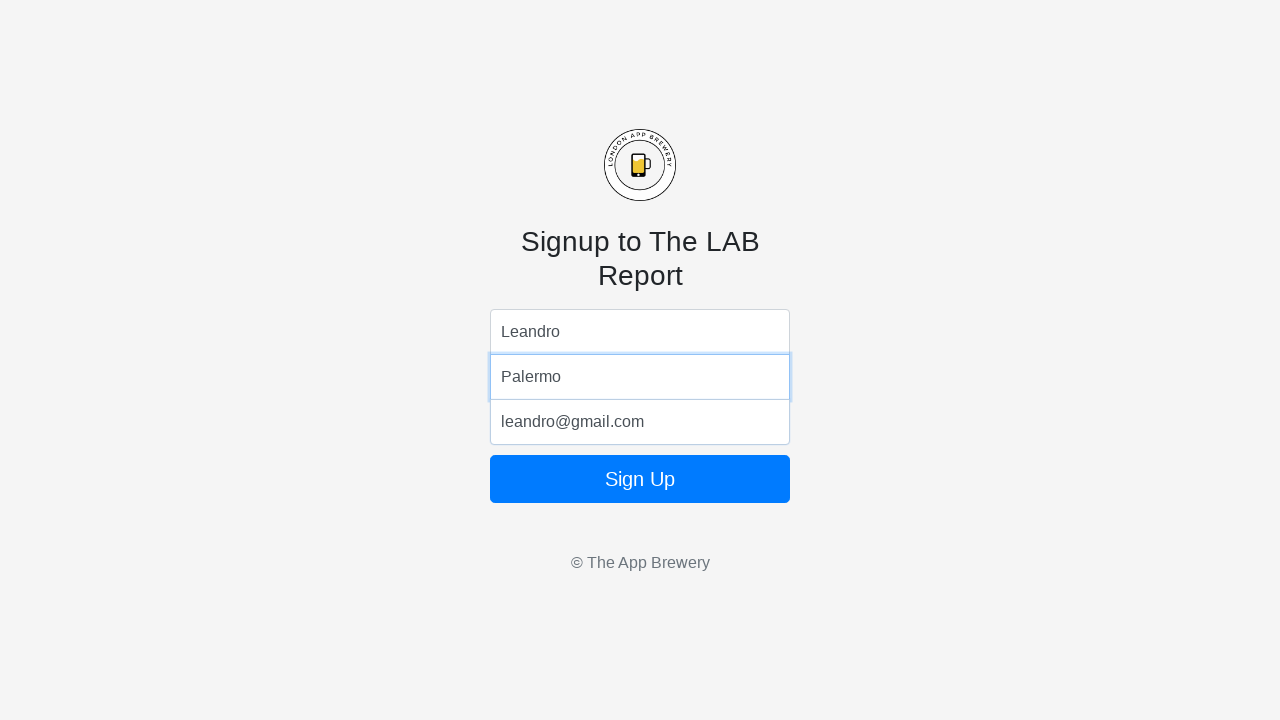

Clicked submit button to submit the form at (640, 479) on button.btn
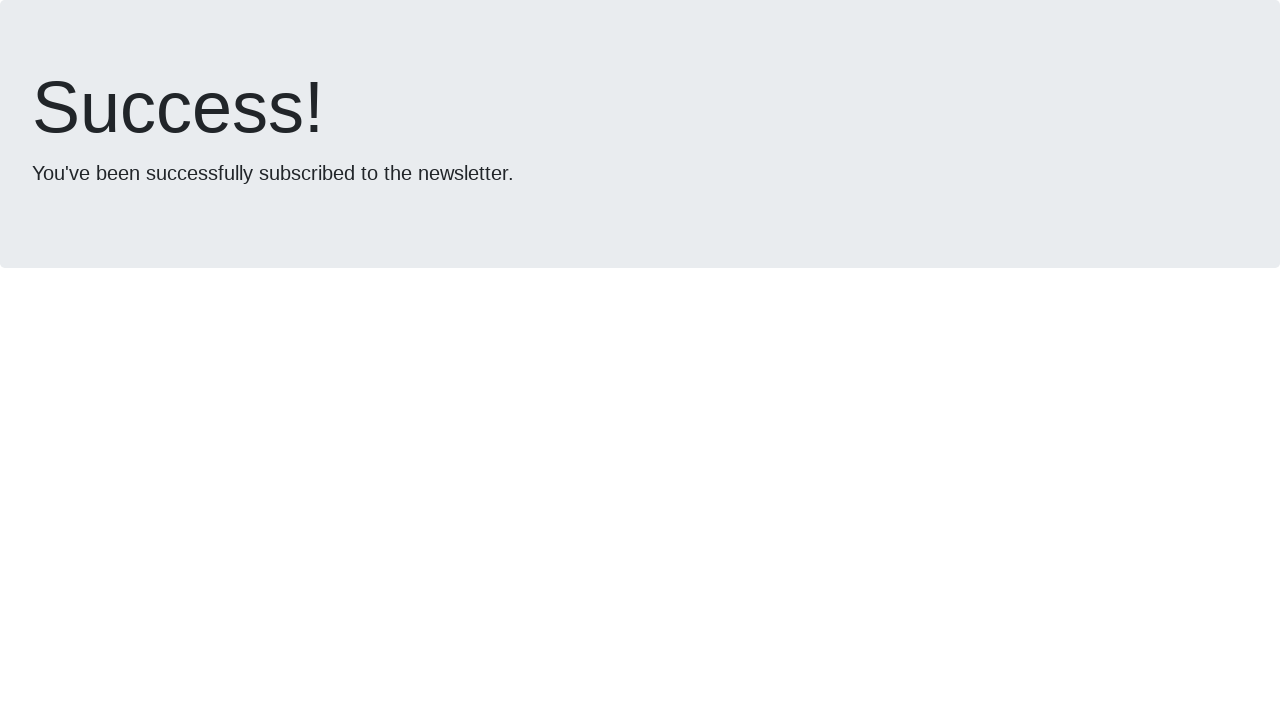

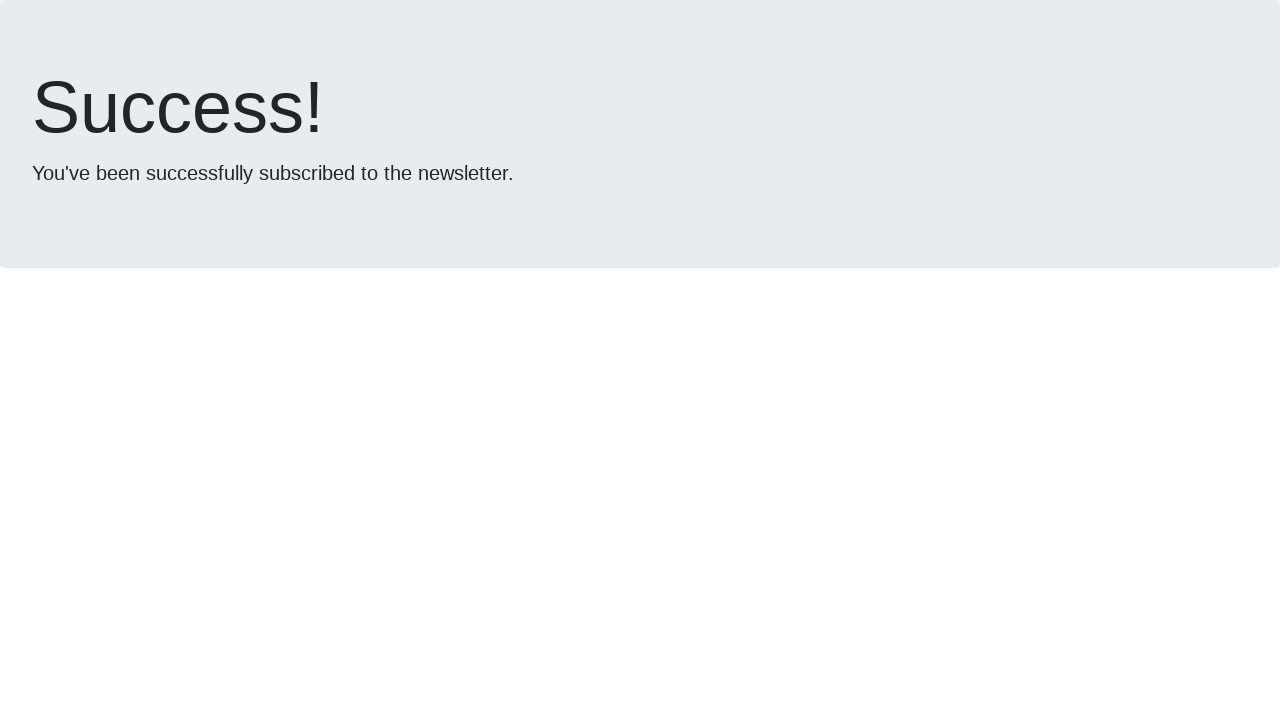